Tests checkbox functionality by clicking on checkboxes and verifying their selected state

Starting URL: http://the-internet.herokuapp.com/checkboxes

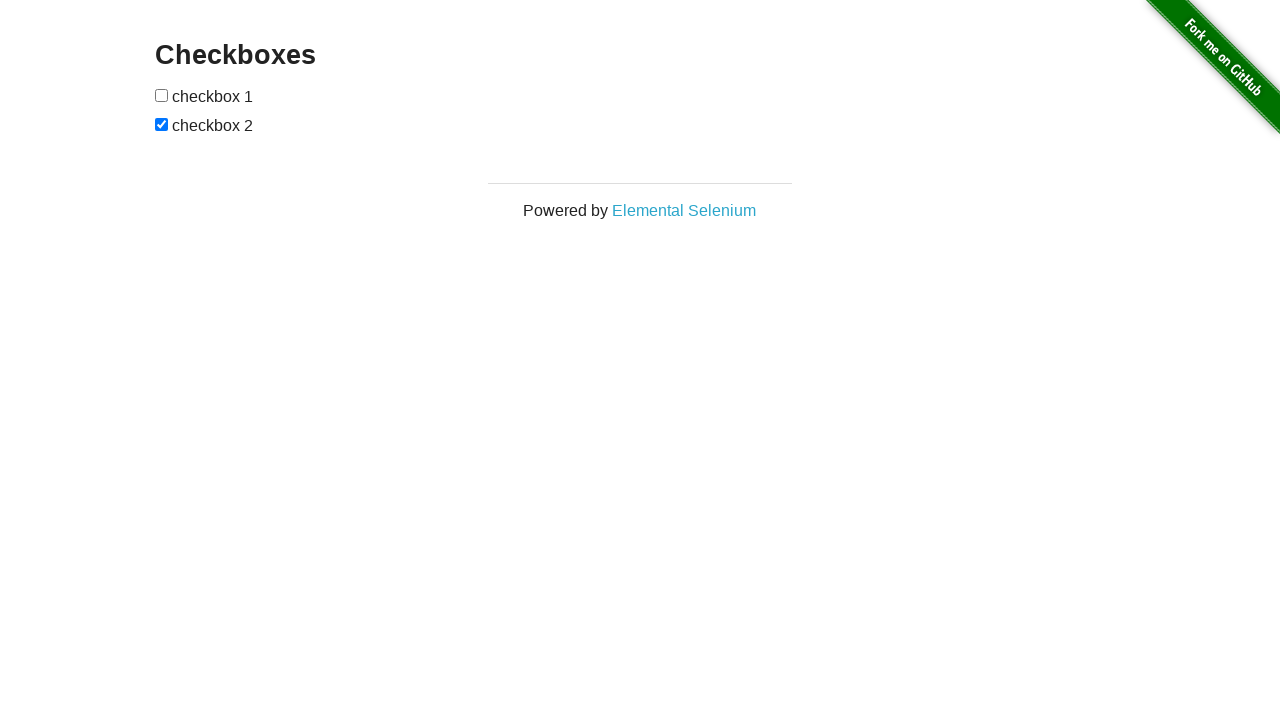

Clicked the first checkbox to toggle its state at (162, 95) on xpath=//*[@id="checkboxes"]/input[1]
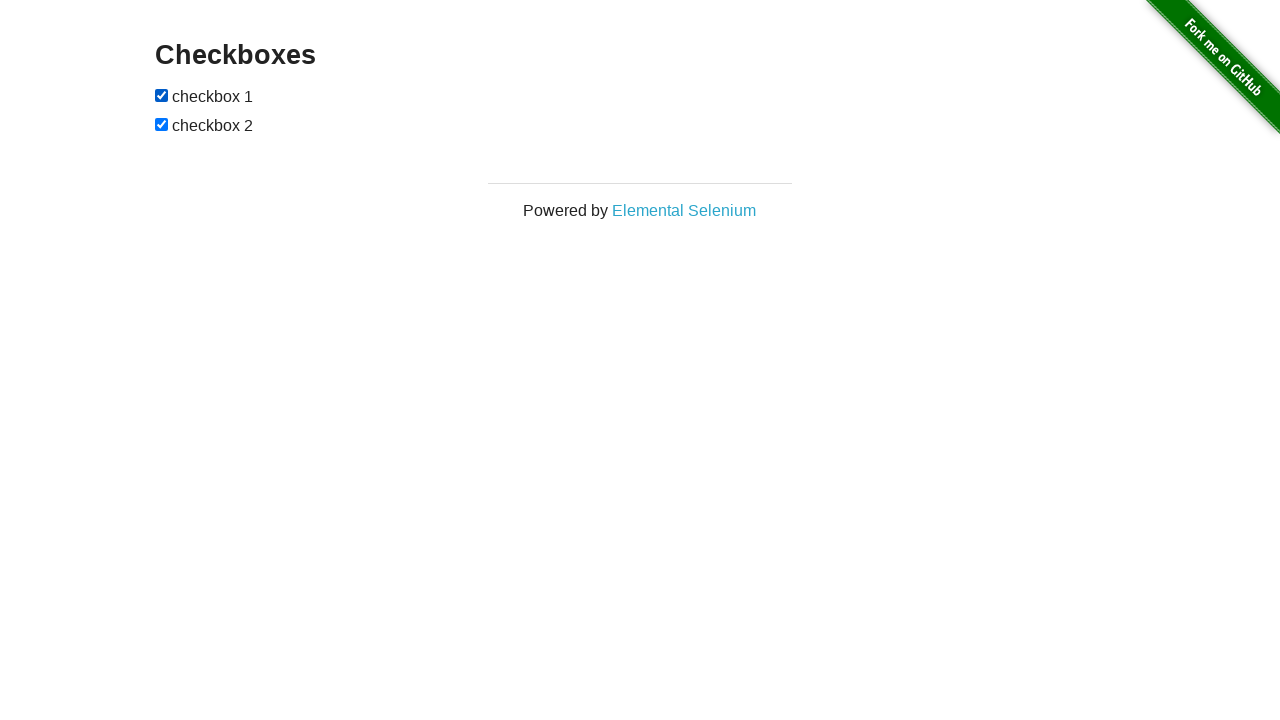

Located the first checkbox element
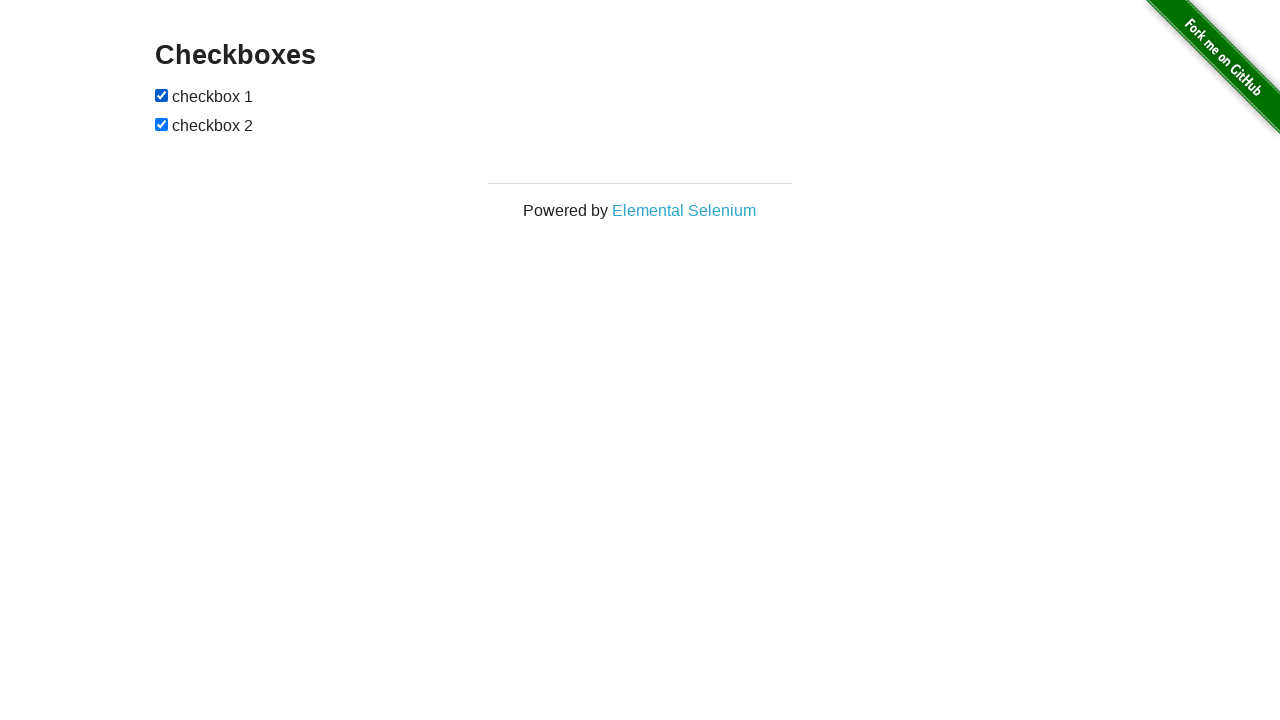

Located the second checkbox element
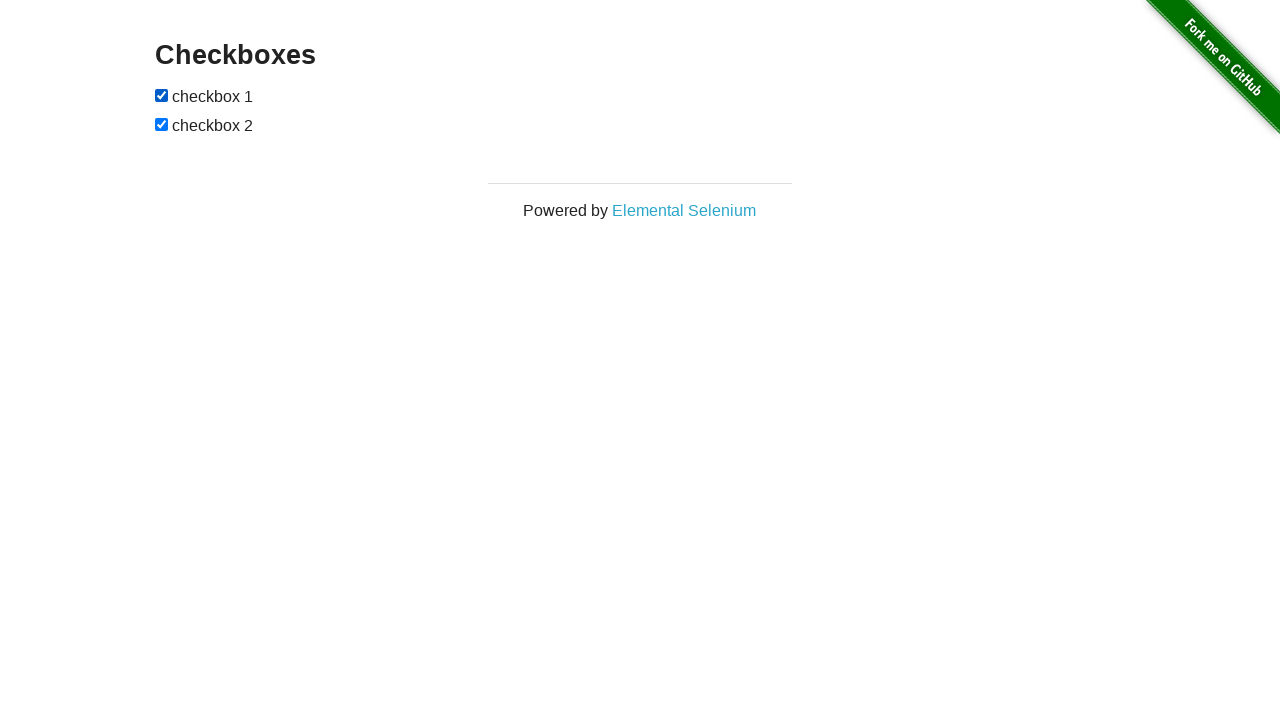

Verified that the first checkbox is checked
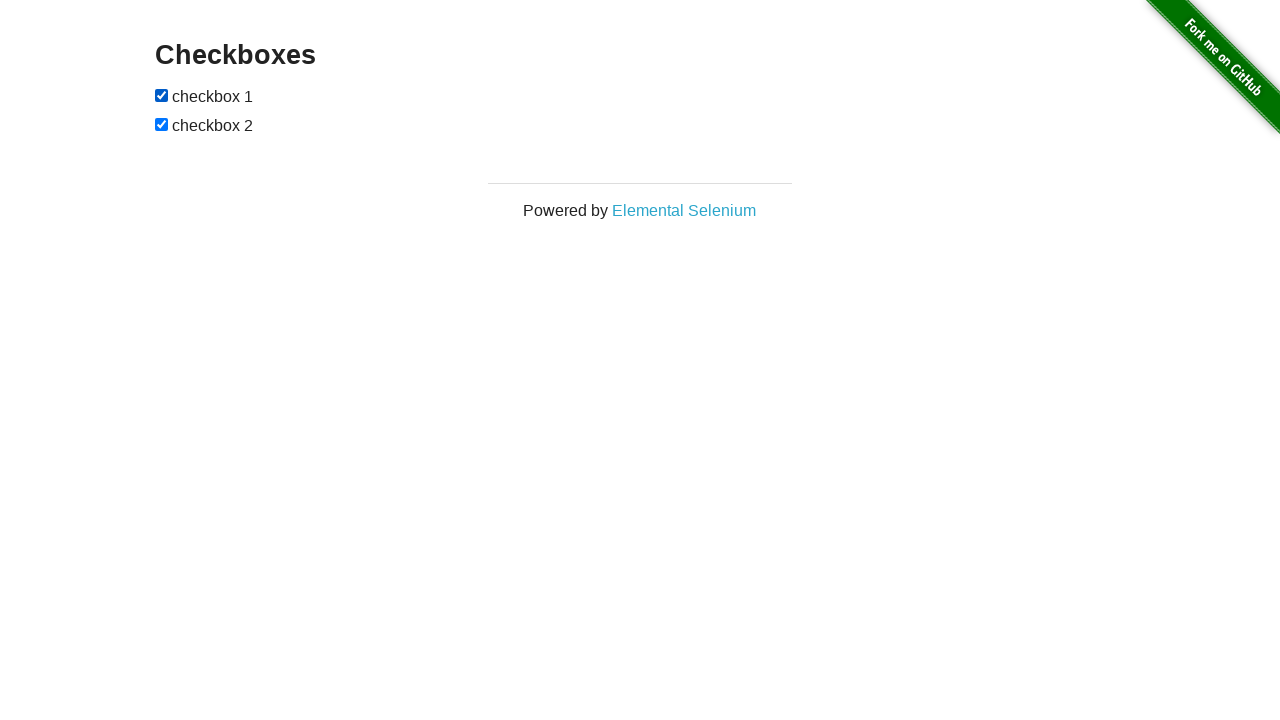

Verified that the second checkbox is checked
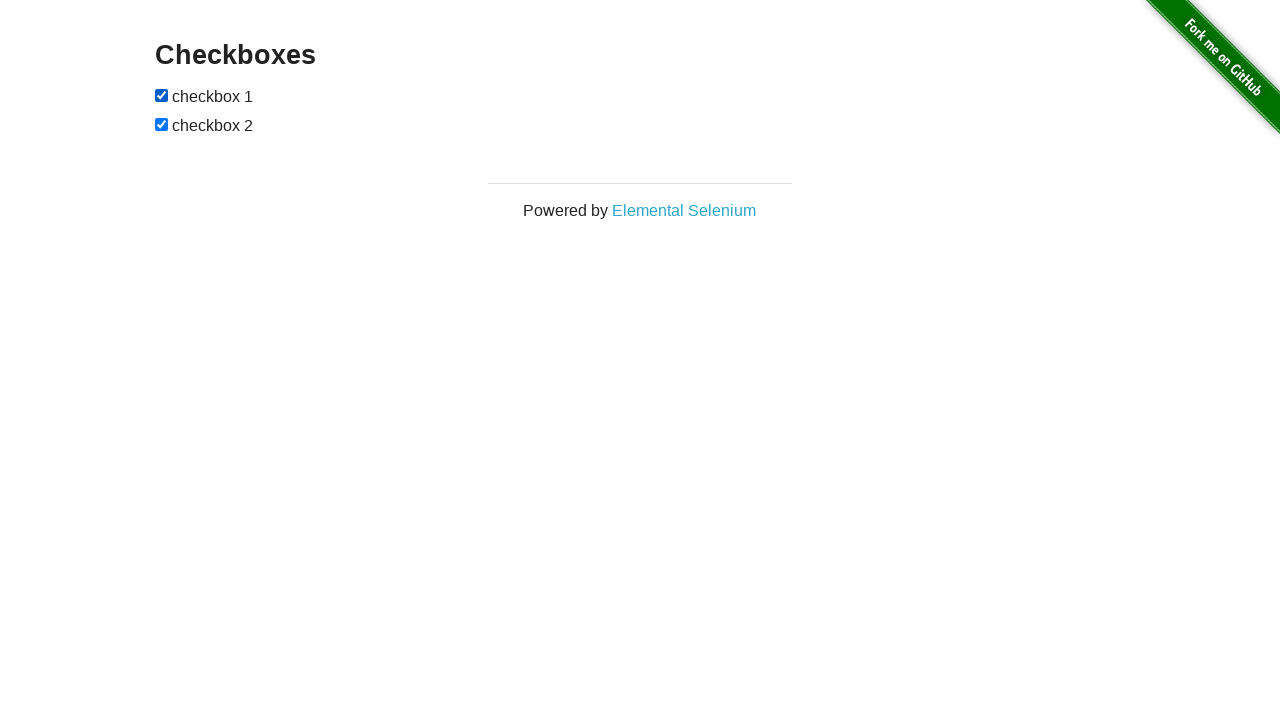

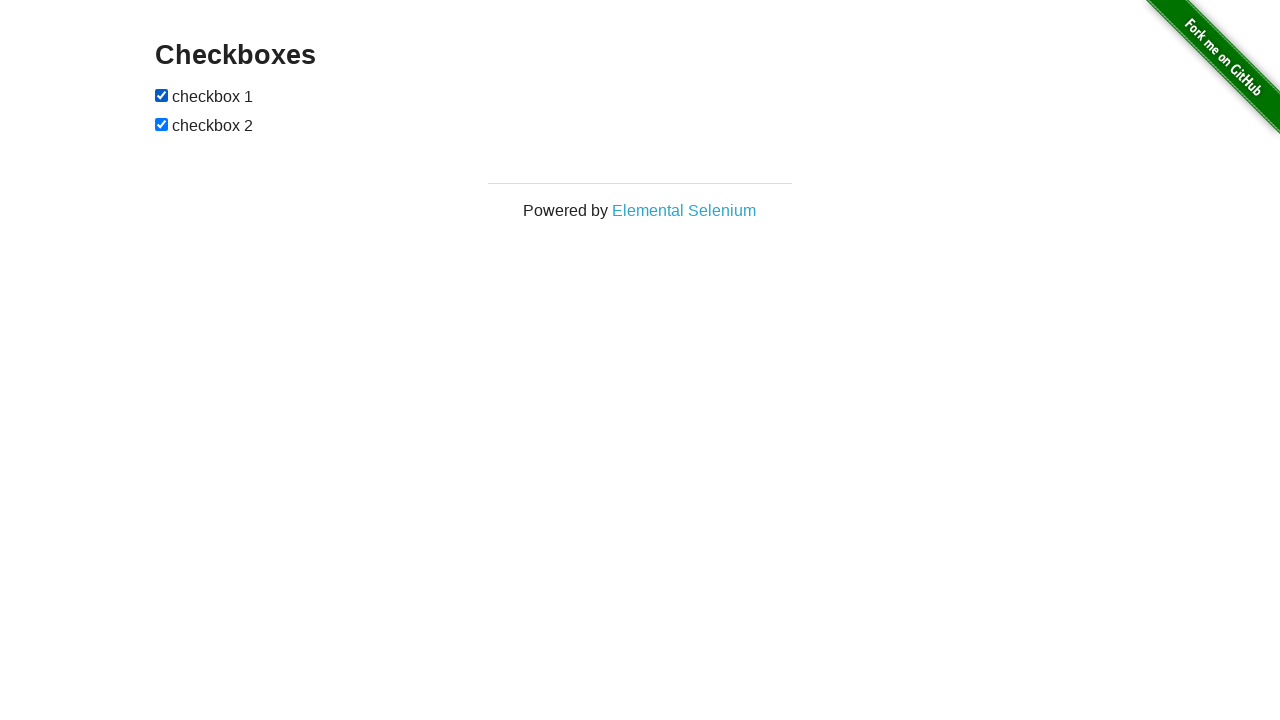